Tests clicking a collapsible section and then clicking the about link with explicit wait handling

Starting URL: https://eviltester.github.io/synchole/collapseable.html

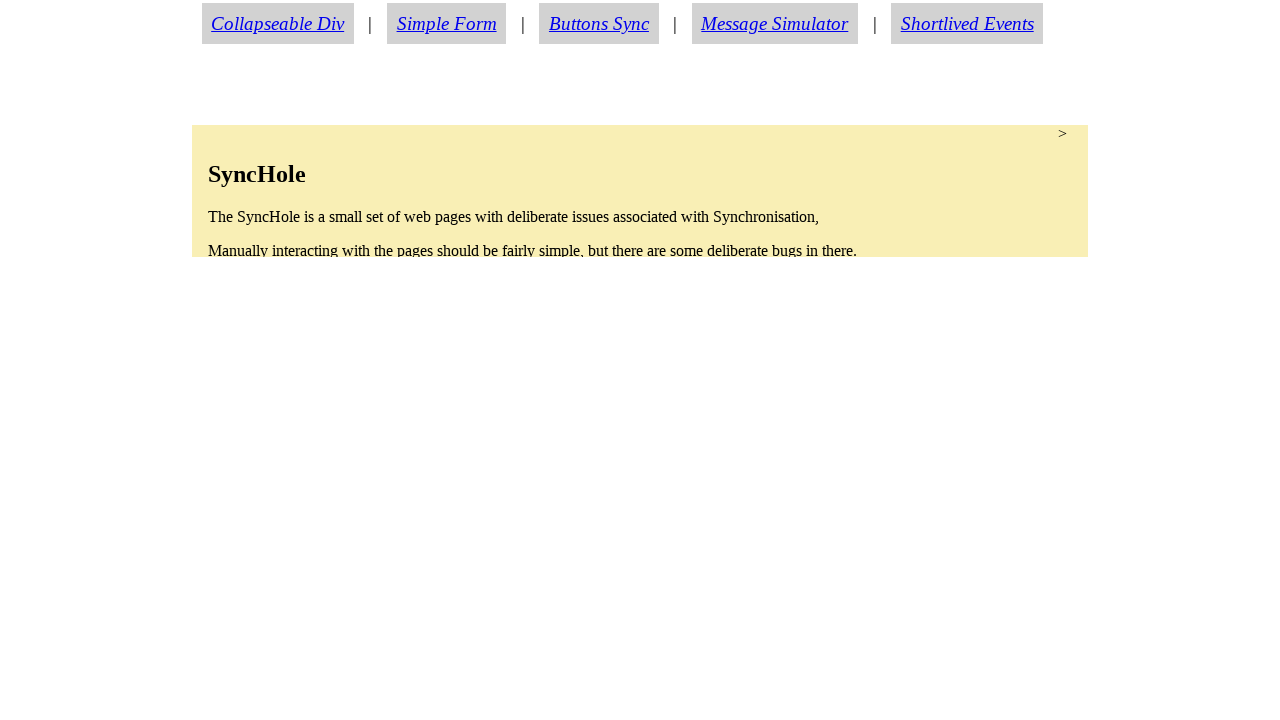

Navigated to collapseable.html page
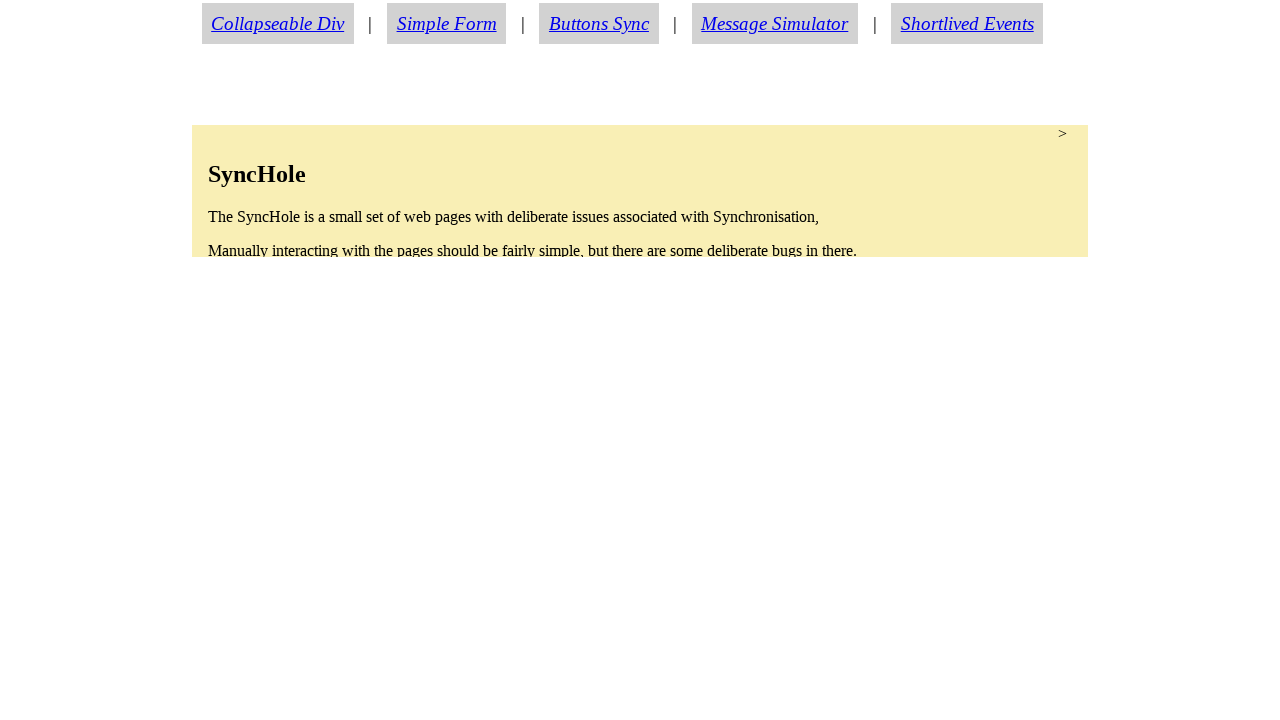

Clicked on the collapsible section to expand it at (640, 191) on section.condense
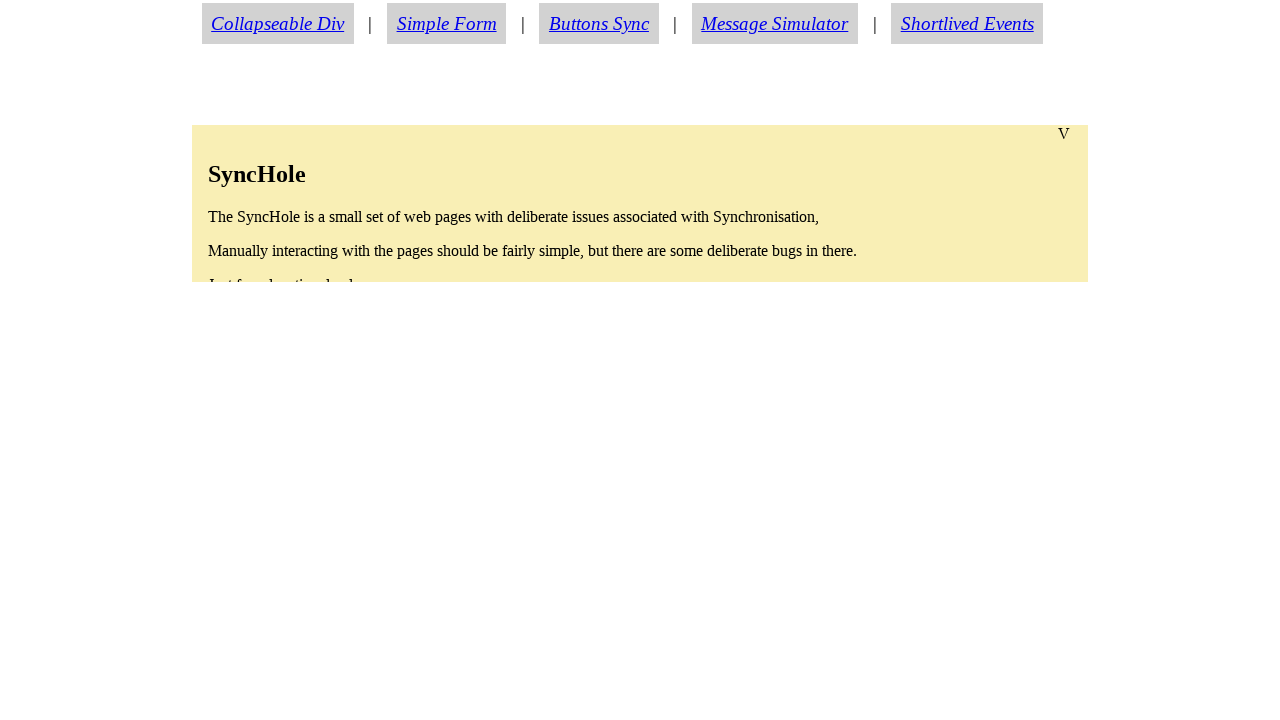

Clicked on the about link at (276, 438) on a#aboutLink
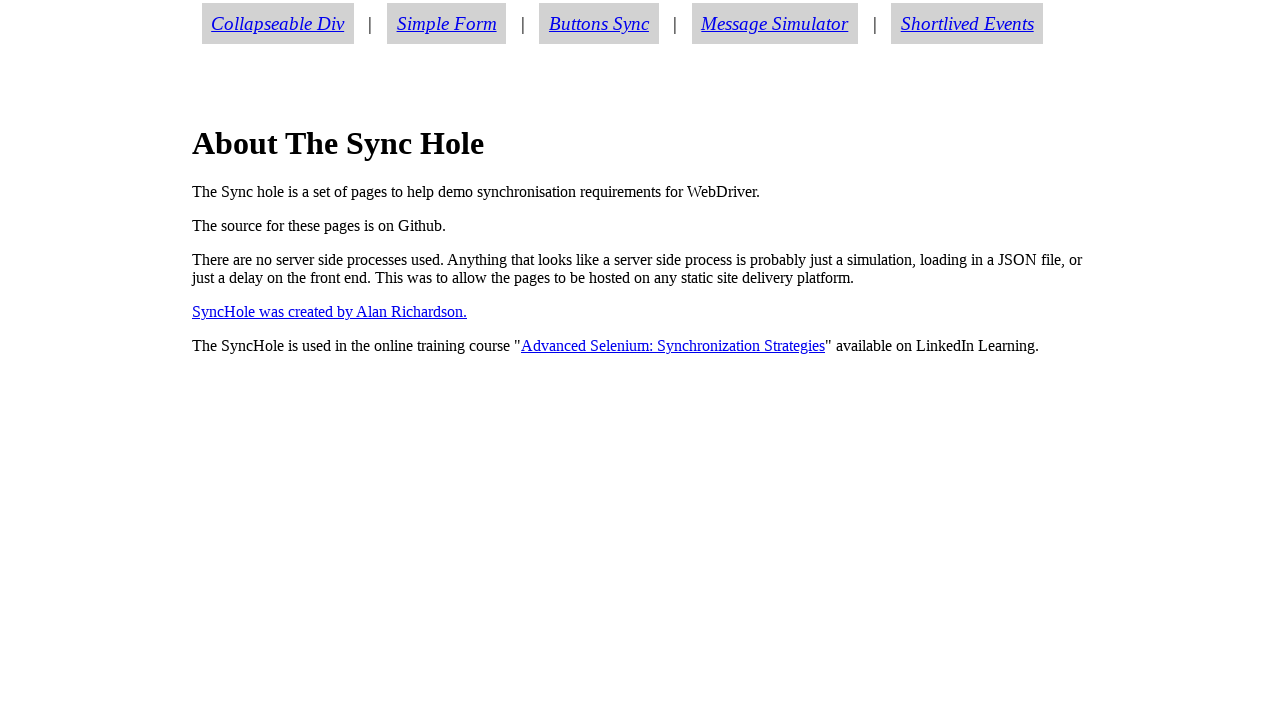

Verified that page navigated to about.html
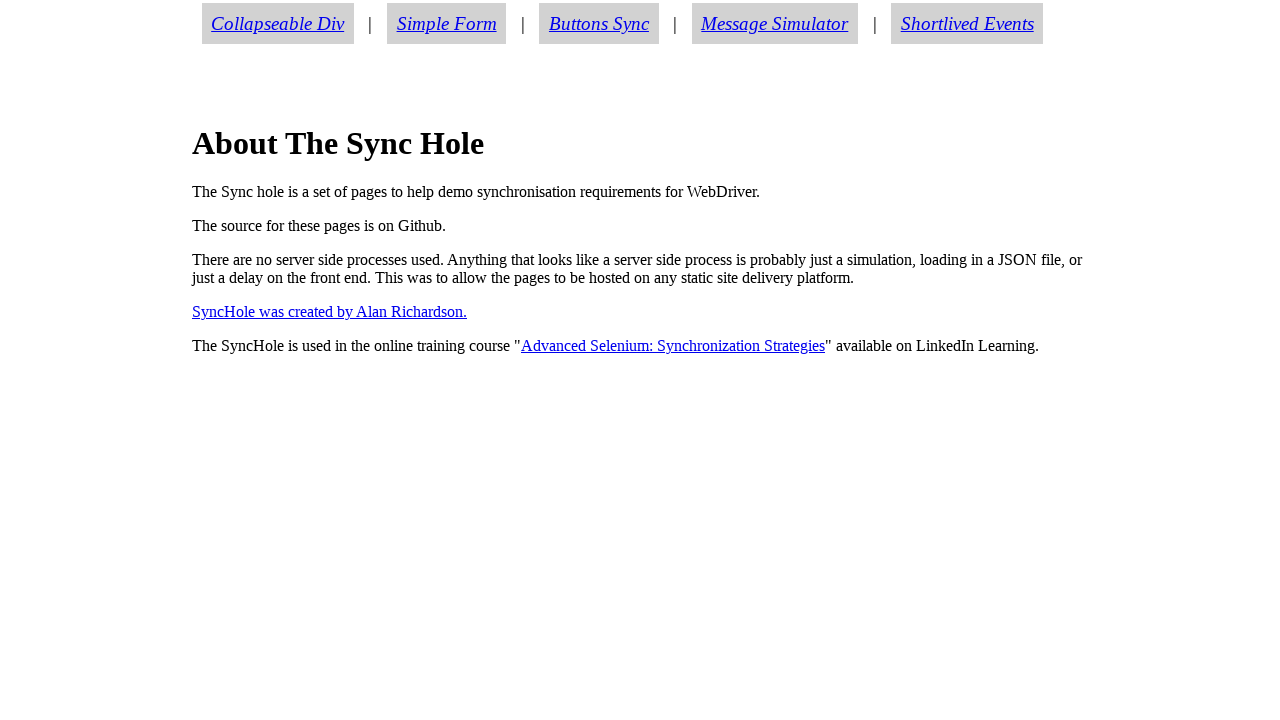

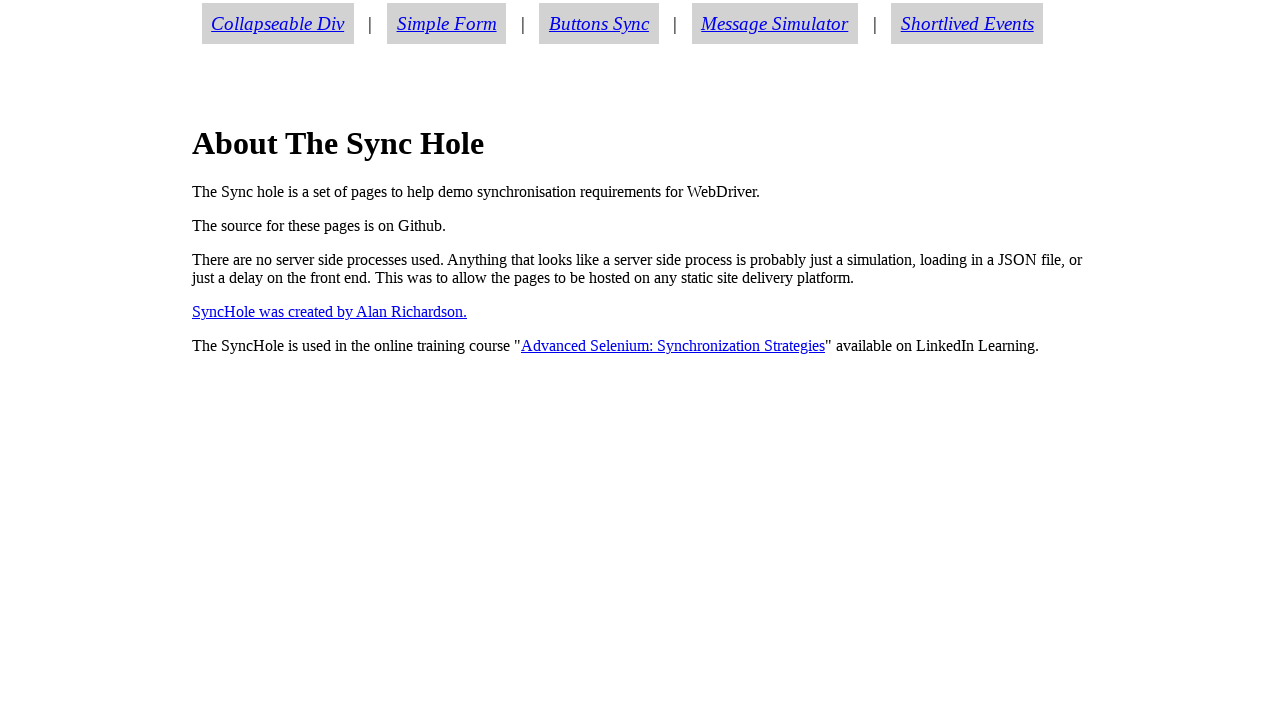